Tests the DemoQA text box form by navigating to the Elements section, filling in the full name, testing email validation with various invalid formats, then submitting with valid data including current and permanent addresses.

Starting URL: https://demoqa.com

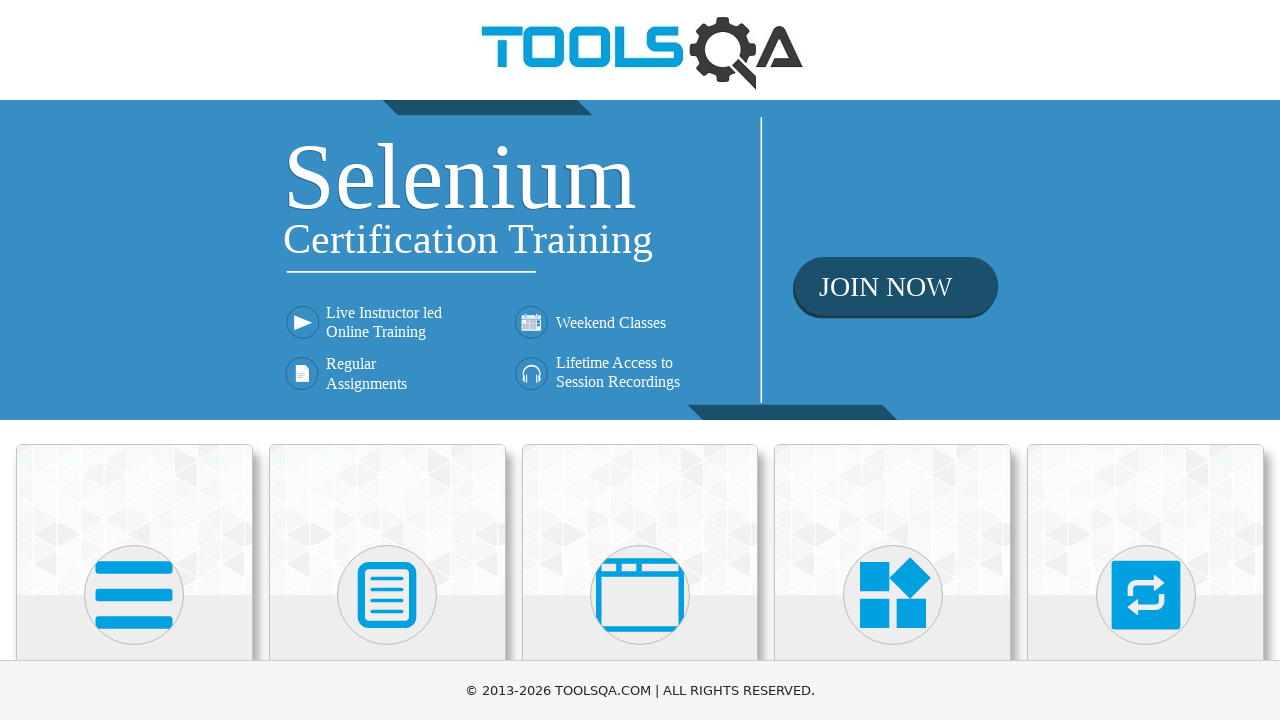

Clicked on Elements menu (first card) at (134, 595) on xpath=(//div[@class='avatar mx-auto white'])[1]
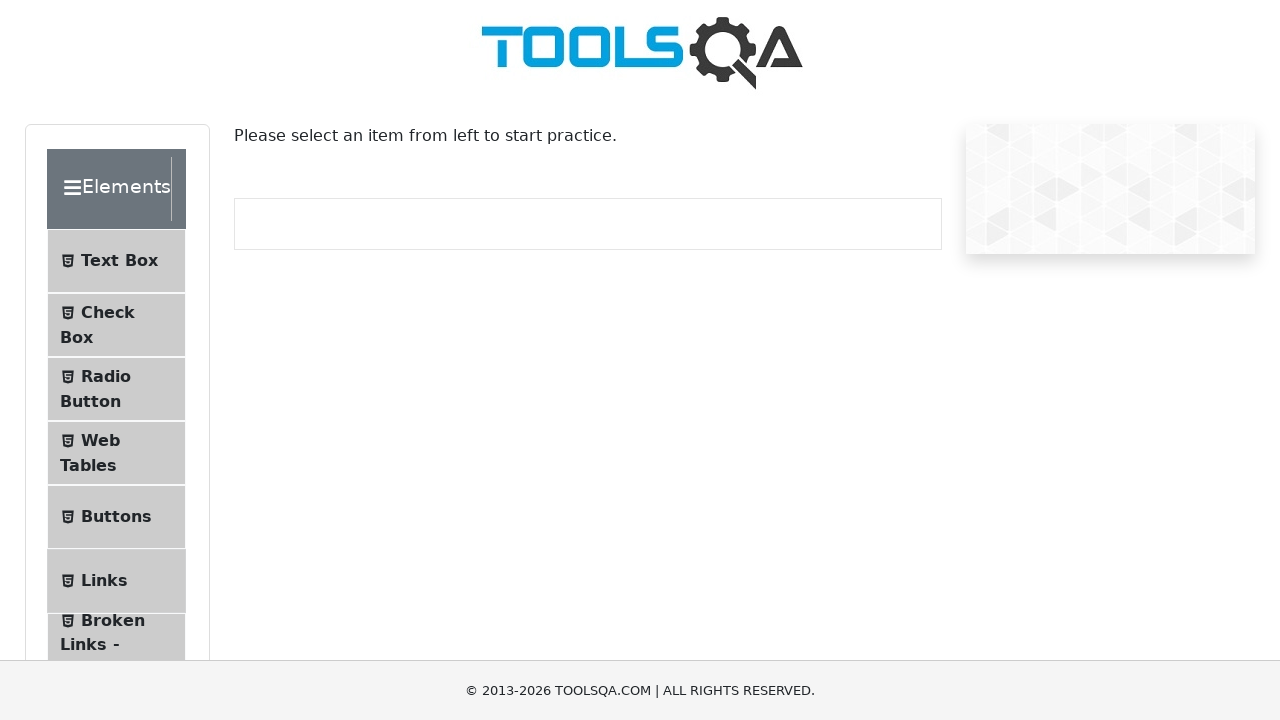

Clicked on Text Box sub-menu item at (116, 261) on #item-0
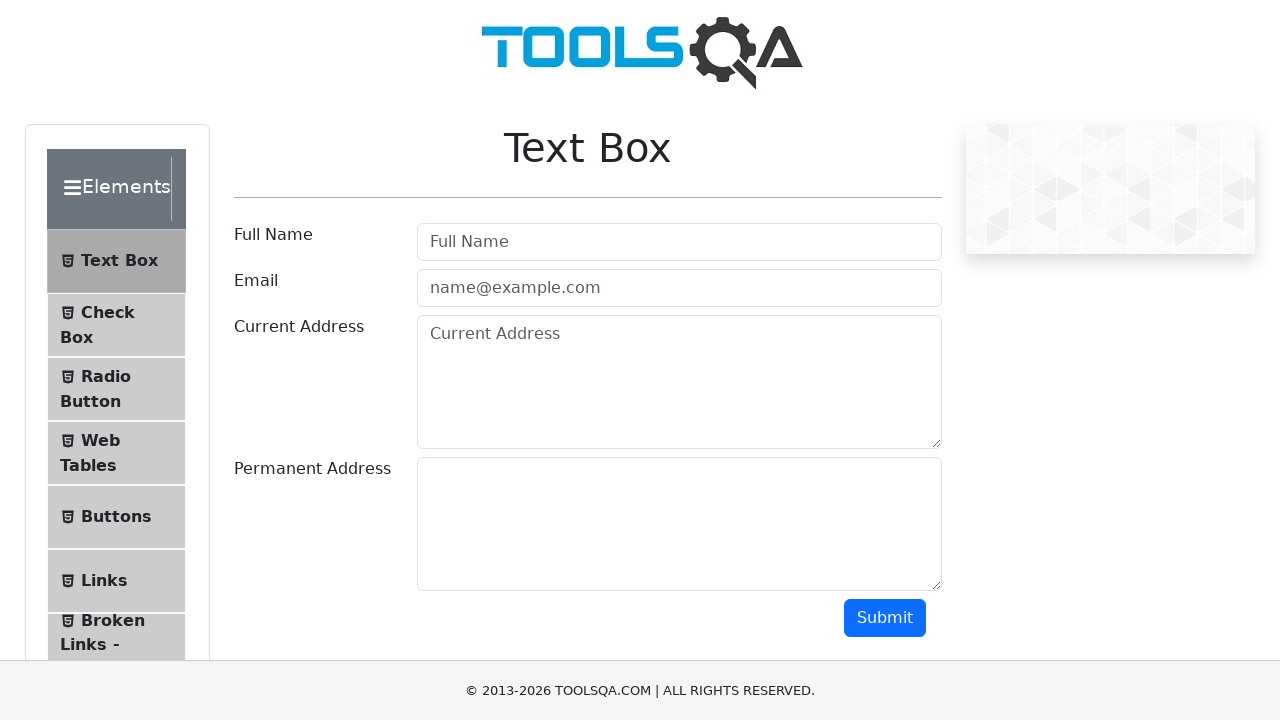

Scrolled down to see the form
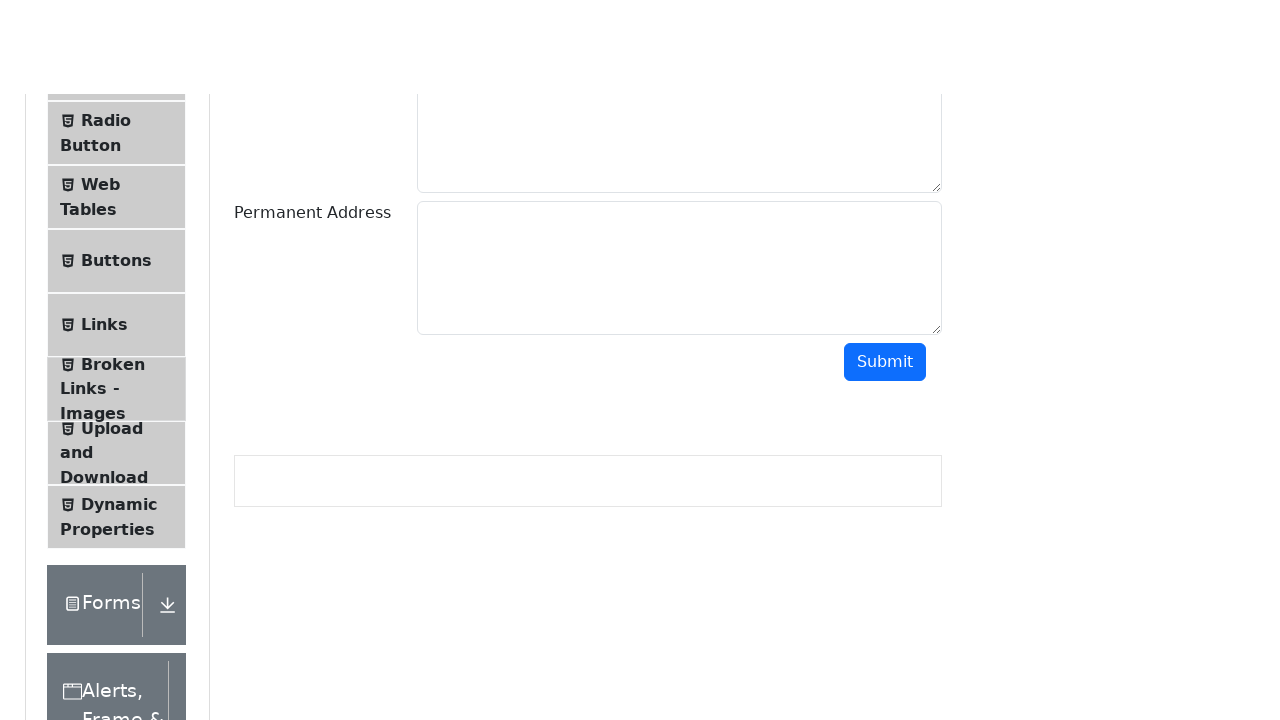

Filled full name field with 'FullNameTest' on #userName
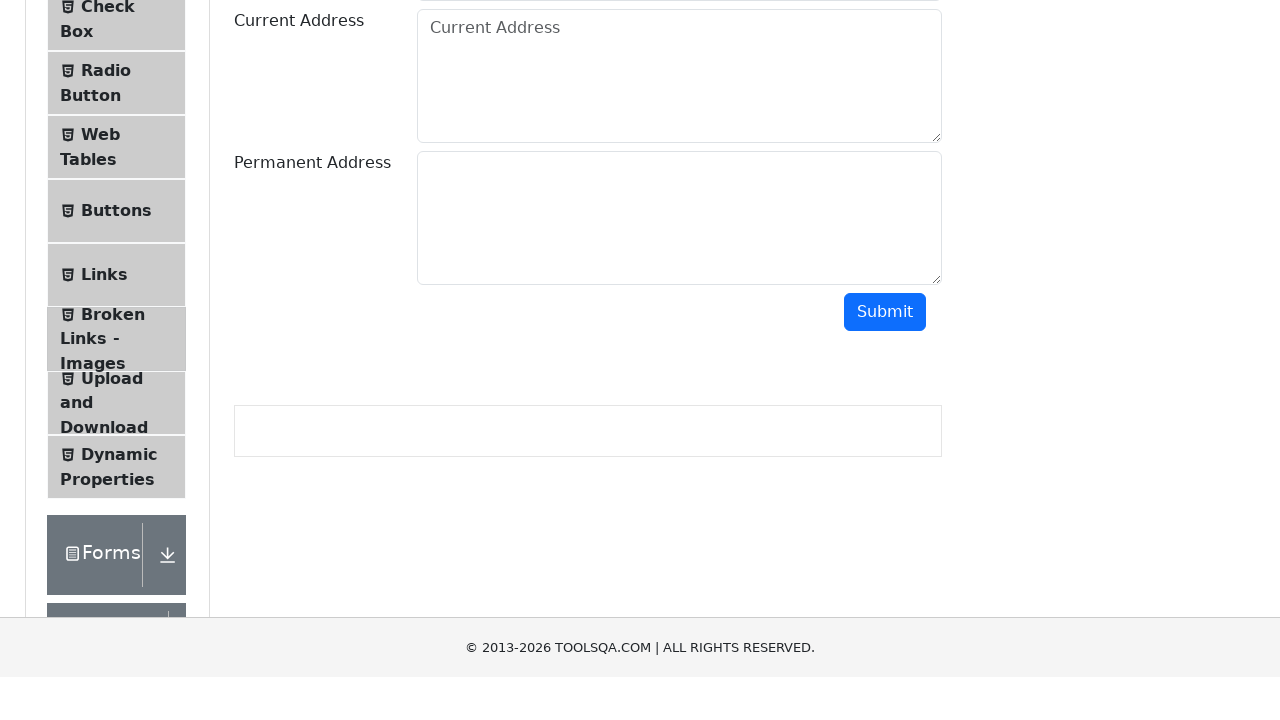

Filled email field with invalid format 'EmailTest' on #userEmail
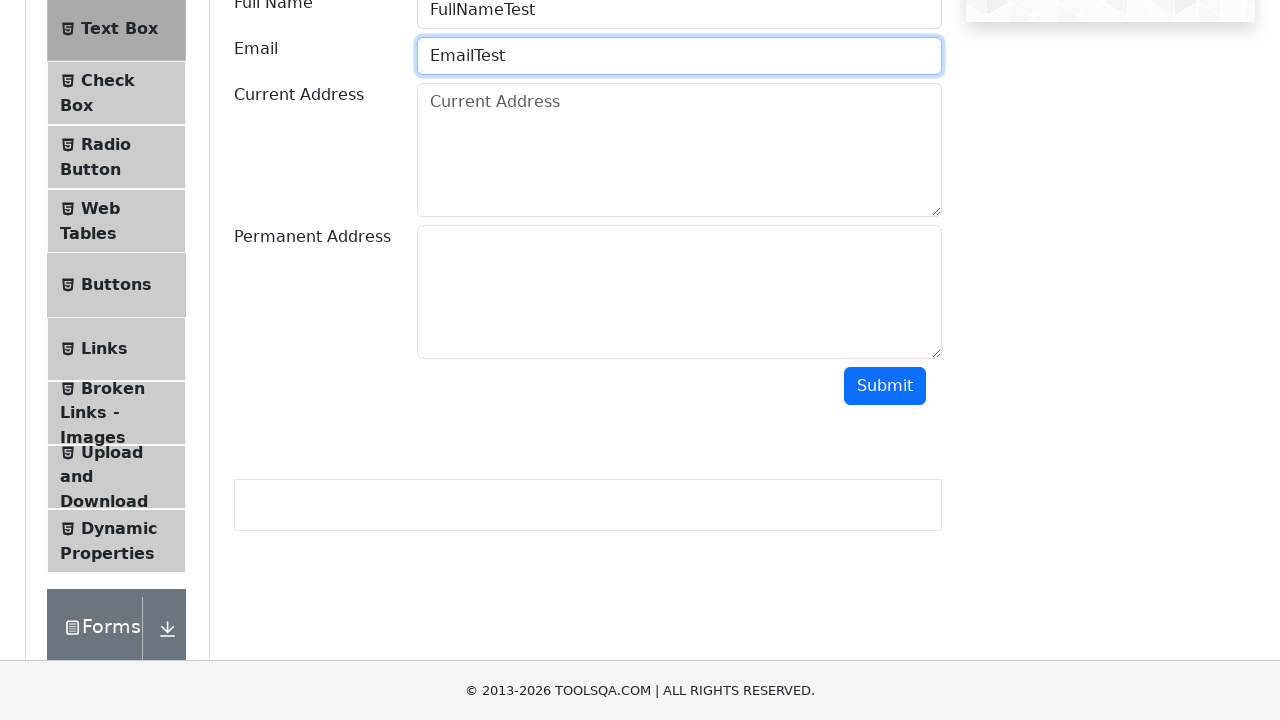

Clicked submit button with invalid email 'EmailTest' at (885, 386) on #submit
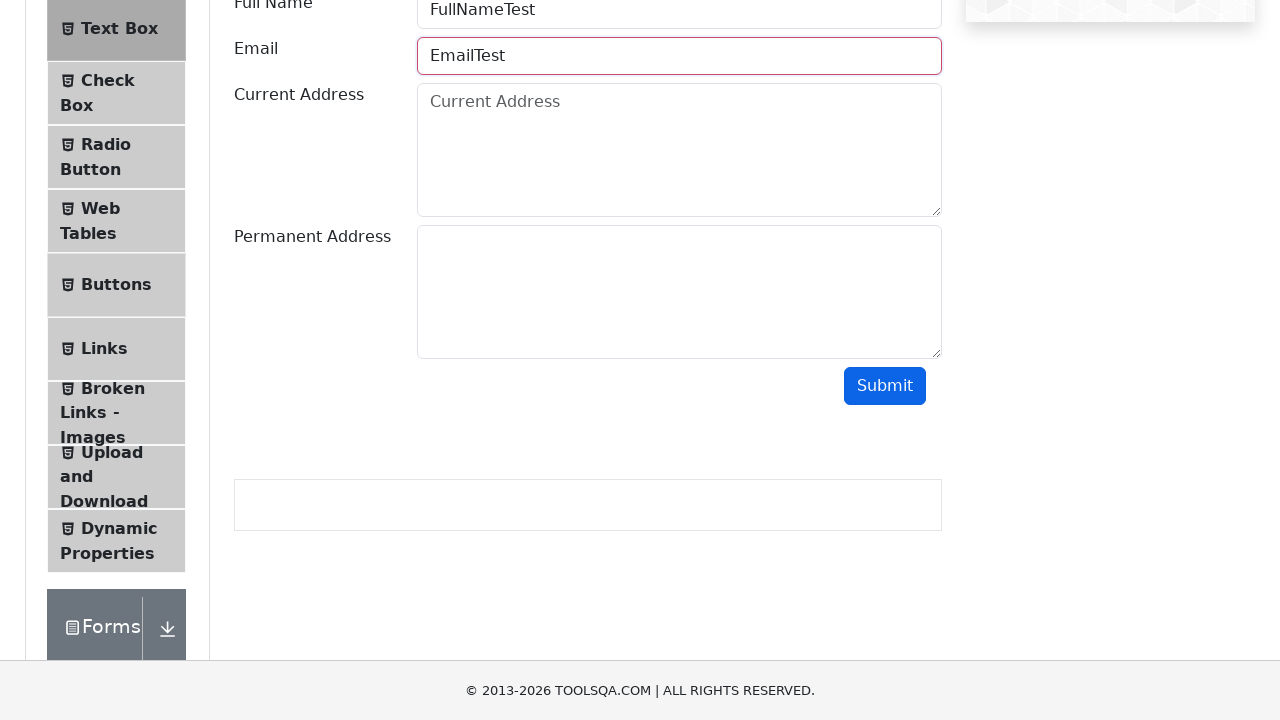

Cleared email field on #userEmail
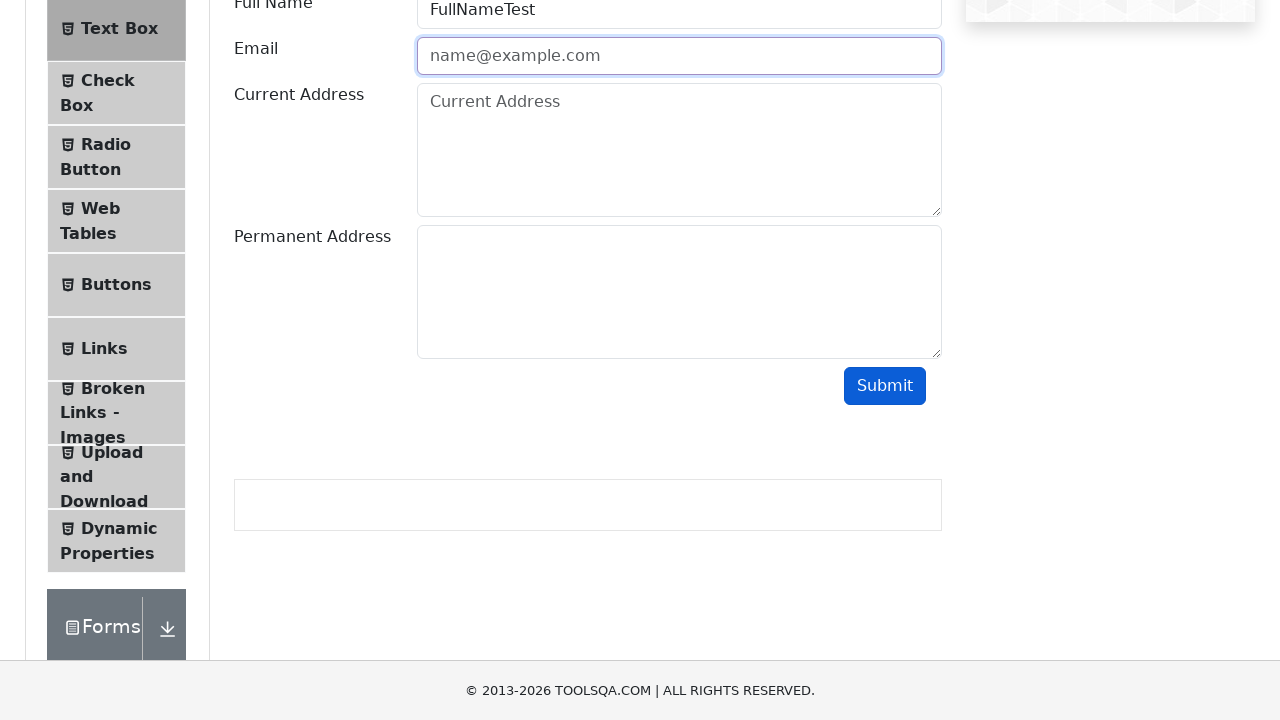

Filled email field with invalid format 'EmailTest@' on #userEmail
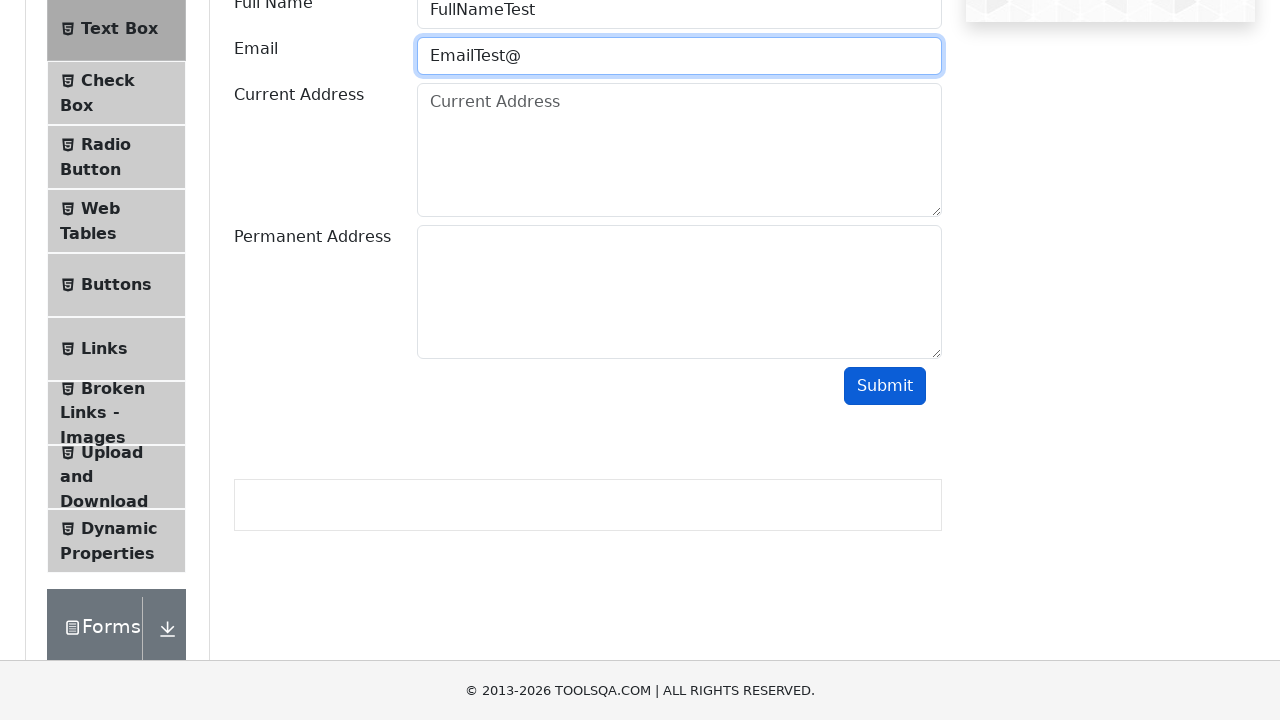

Clicked submit button with invalid email 'EmailTest@' at (885, 386) on #submit
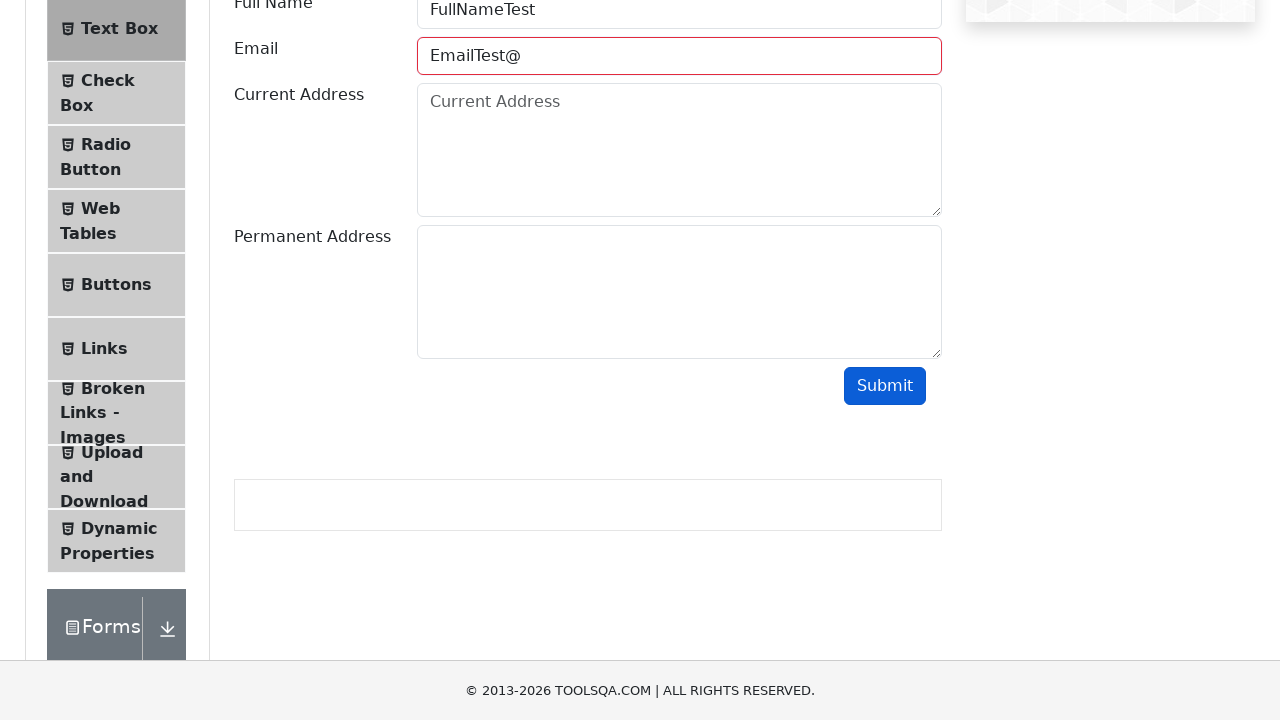

Cleared email field on #userEmail
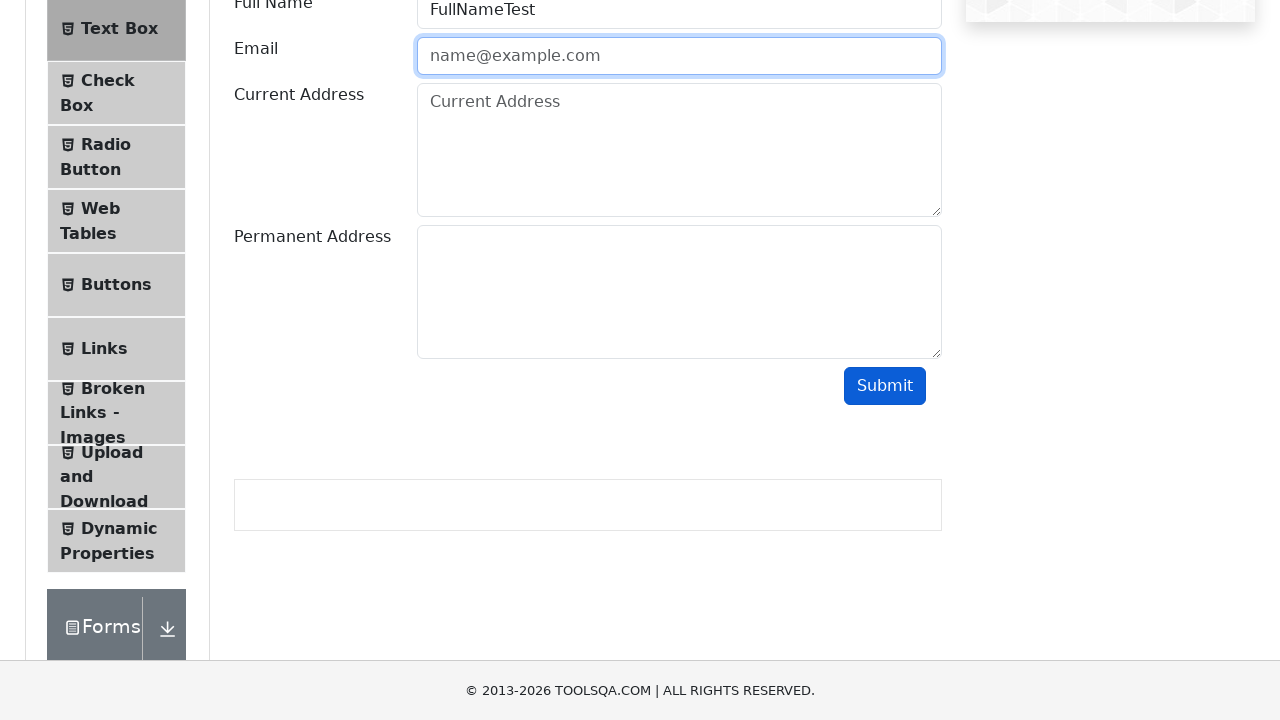

Filled email field with invalid format 'EmailTest@Test' on #userEmail
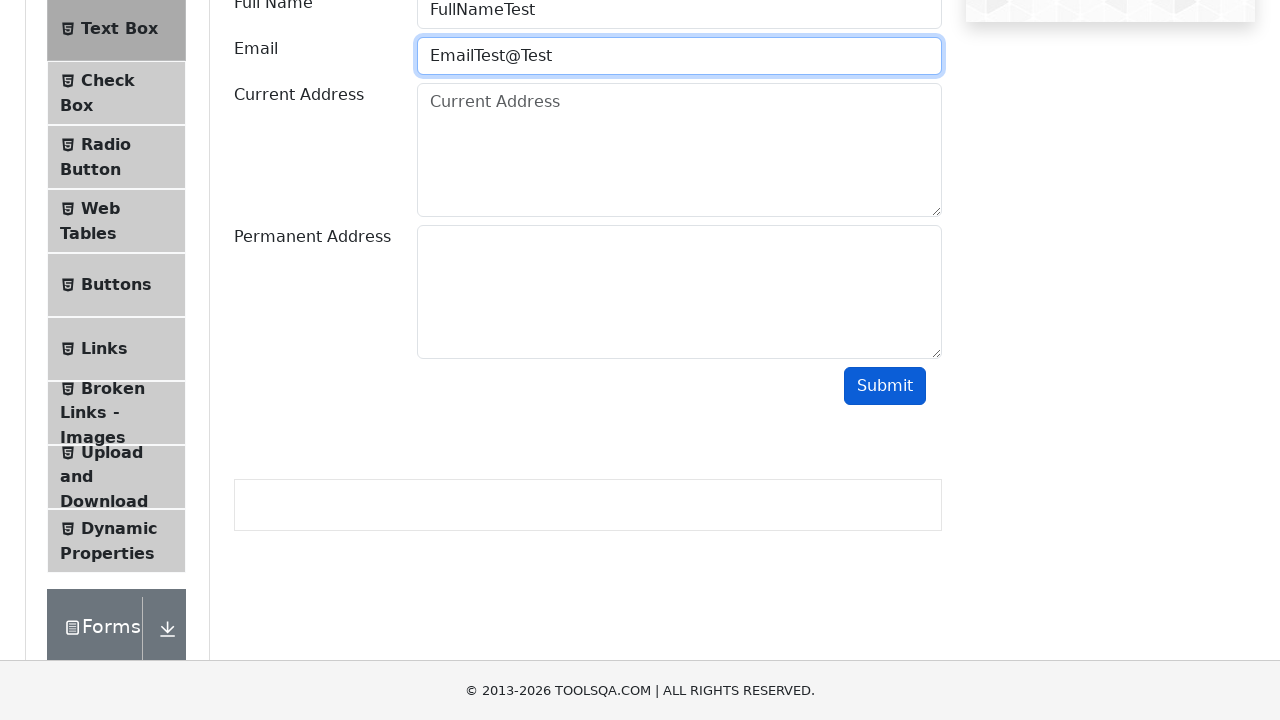

Clicked submit button with invalid email 'EmailTest@Test' at (885, 386) on #submit
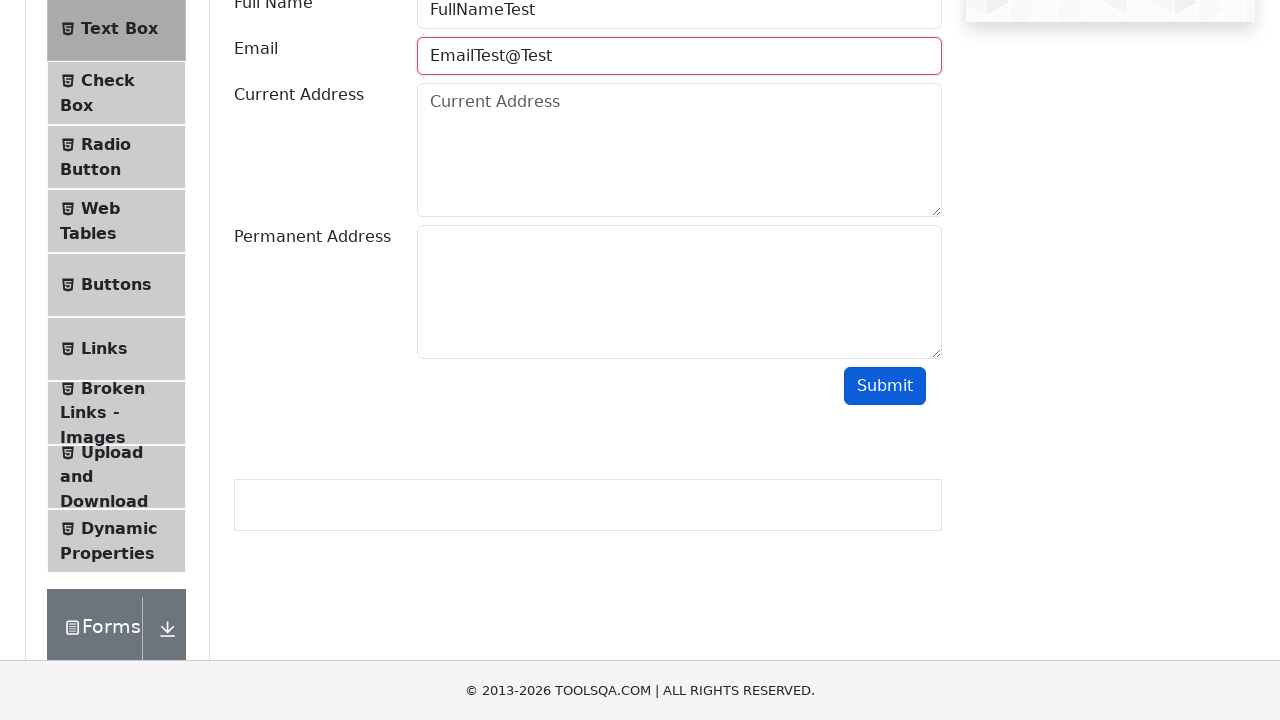

Cleared email field on #userEmail
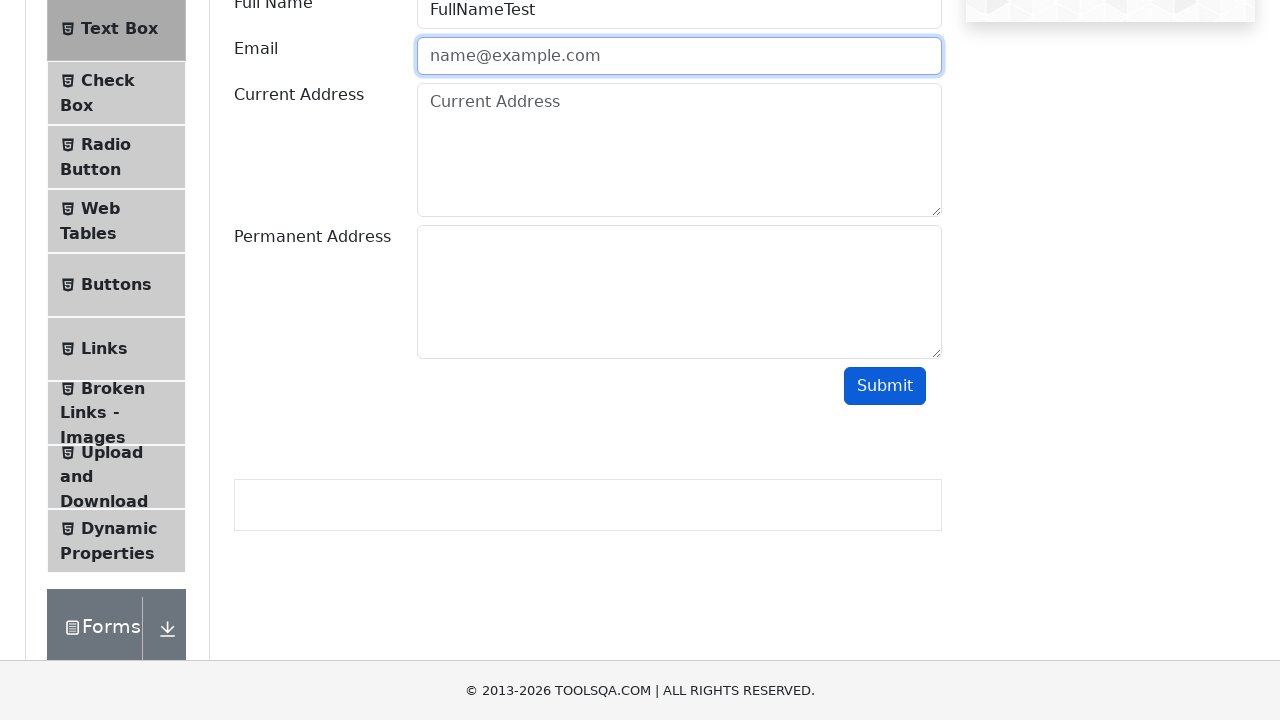

Filled email field with valid format 'EmailTest@Test.com' on #userEmail
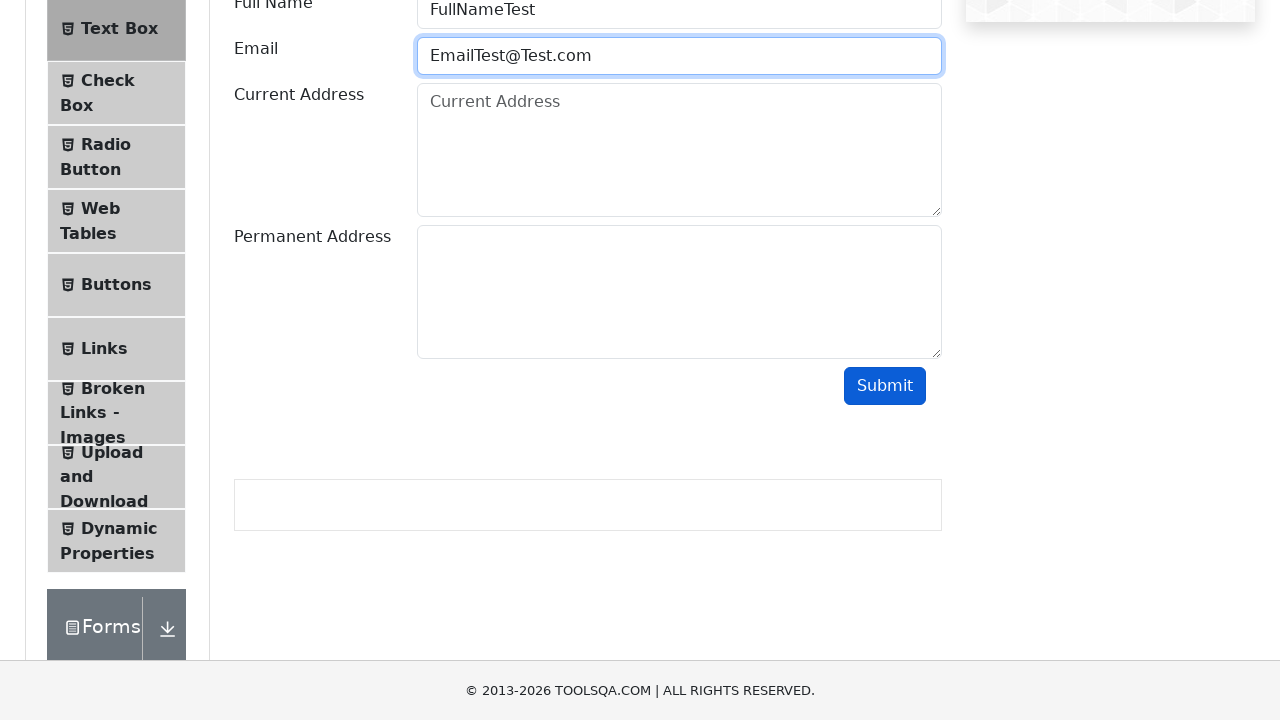

Filled current address field with 'CurrentAddressTest' on #currentAddress
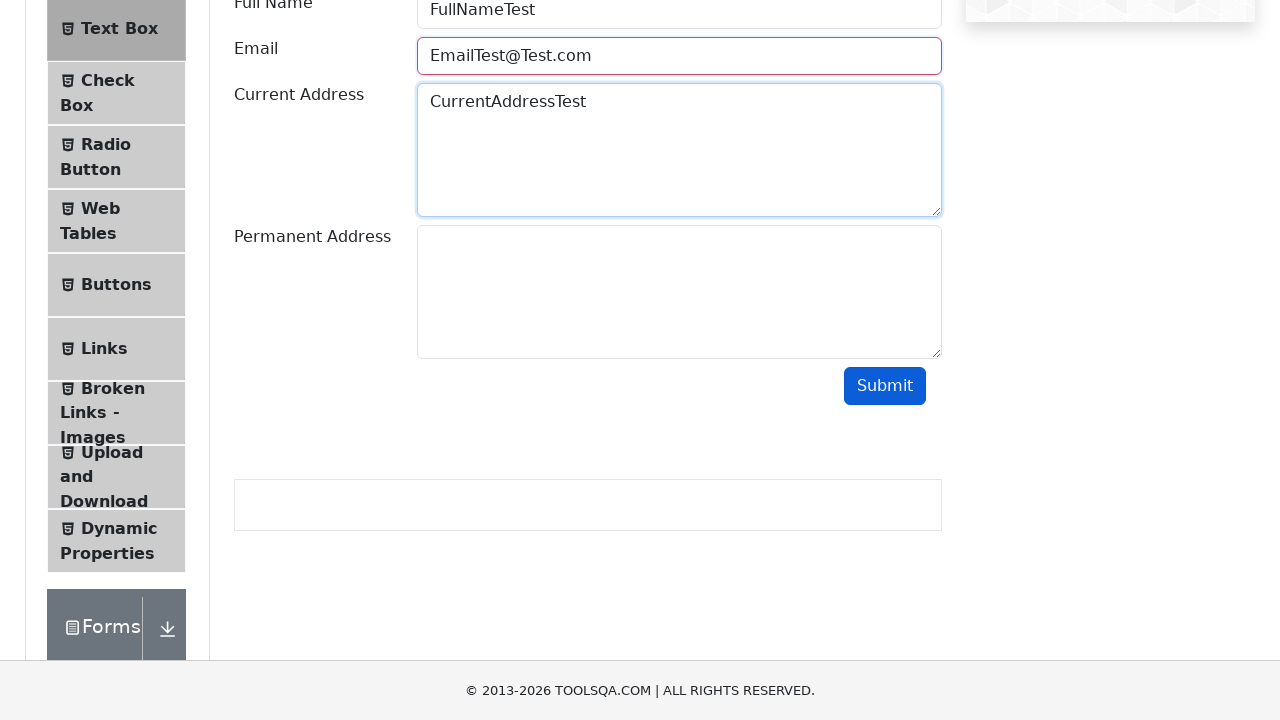

Filled permanent address field with 'PermanentAddressTest' on #permanentAddress
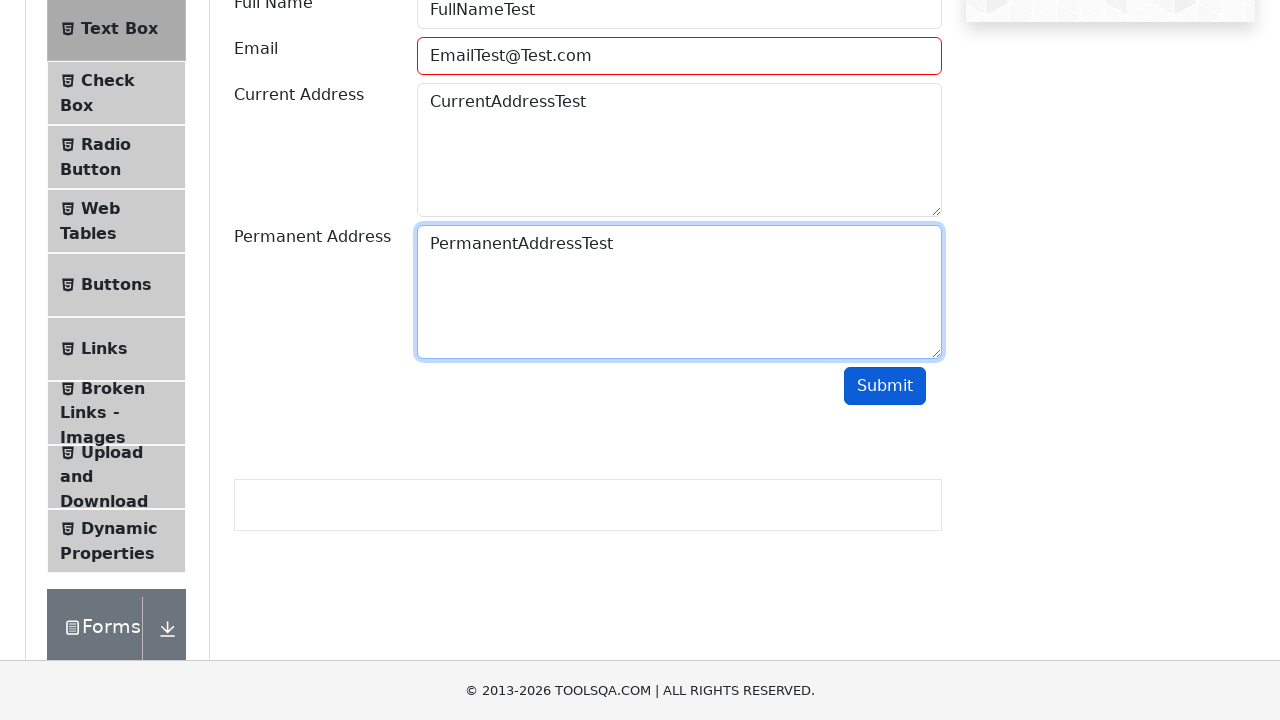

Clicked submit button with all valid data at (885, 386) on #submit
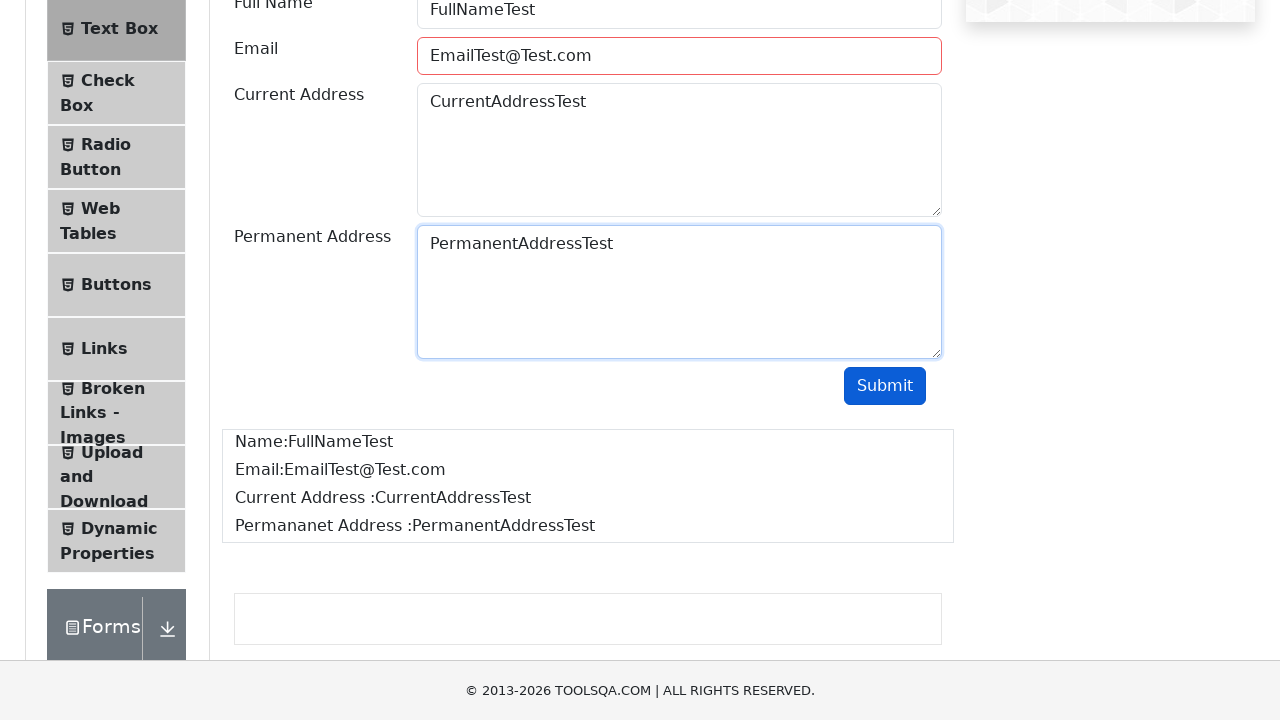

Waited for output section to appear
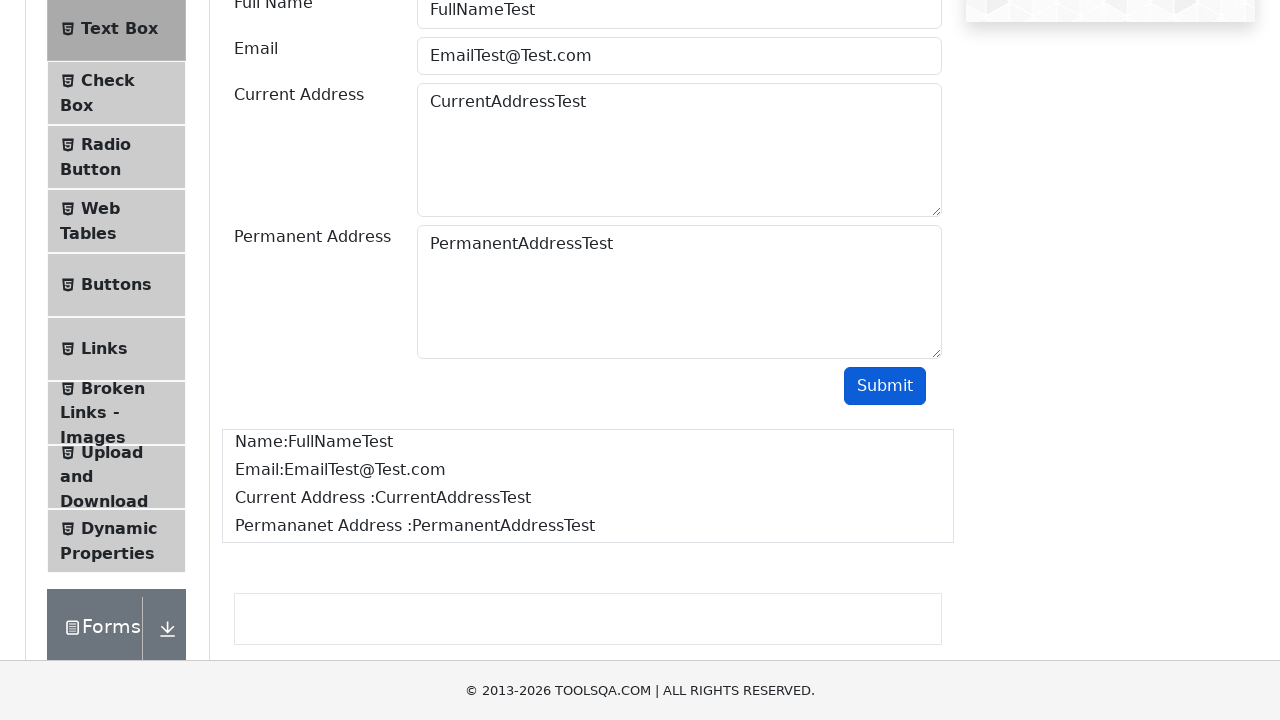

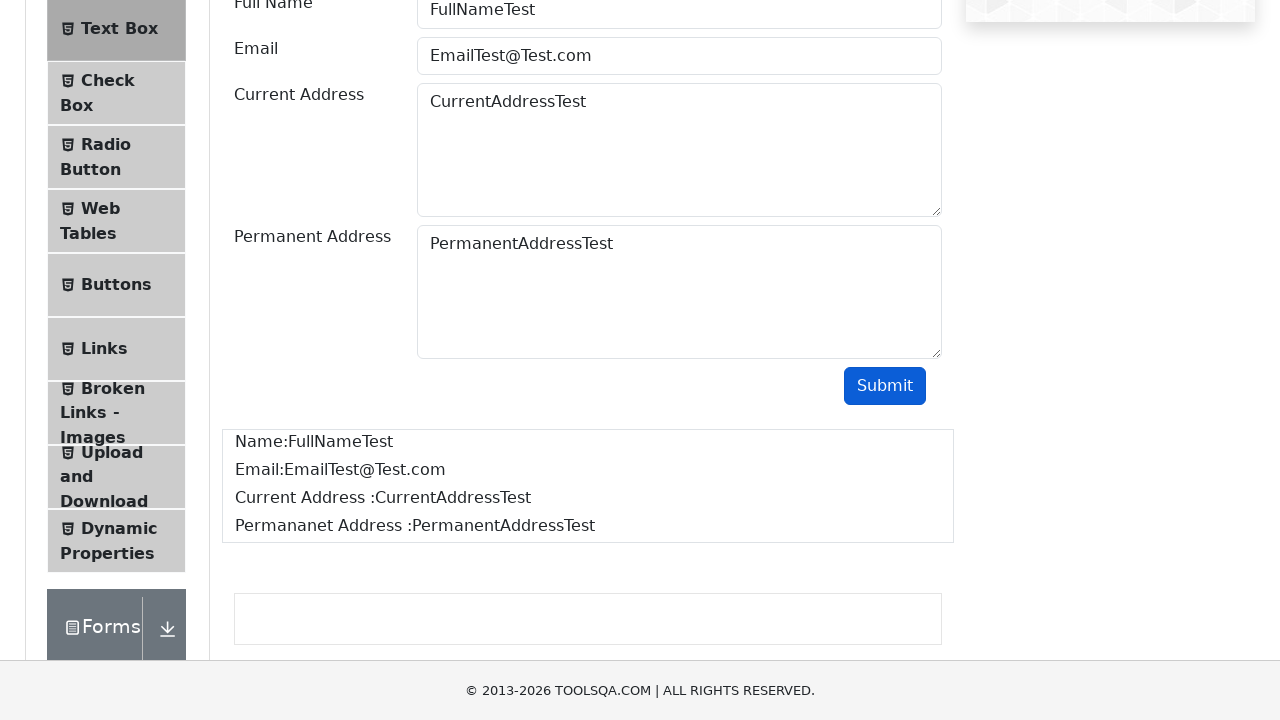